Tests clicking on a blue button identified by CSS class on a UI testing playground page

Starting URL: http://uitestingplayground.com/classattr

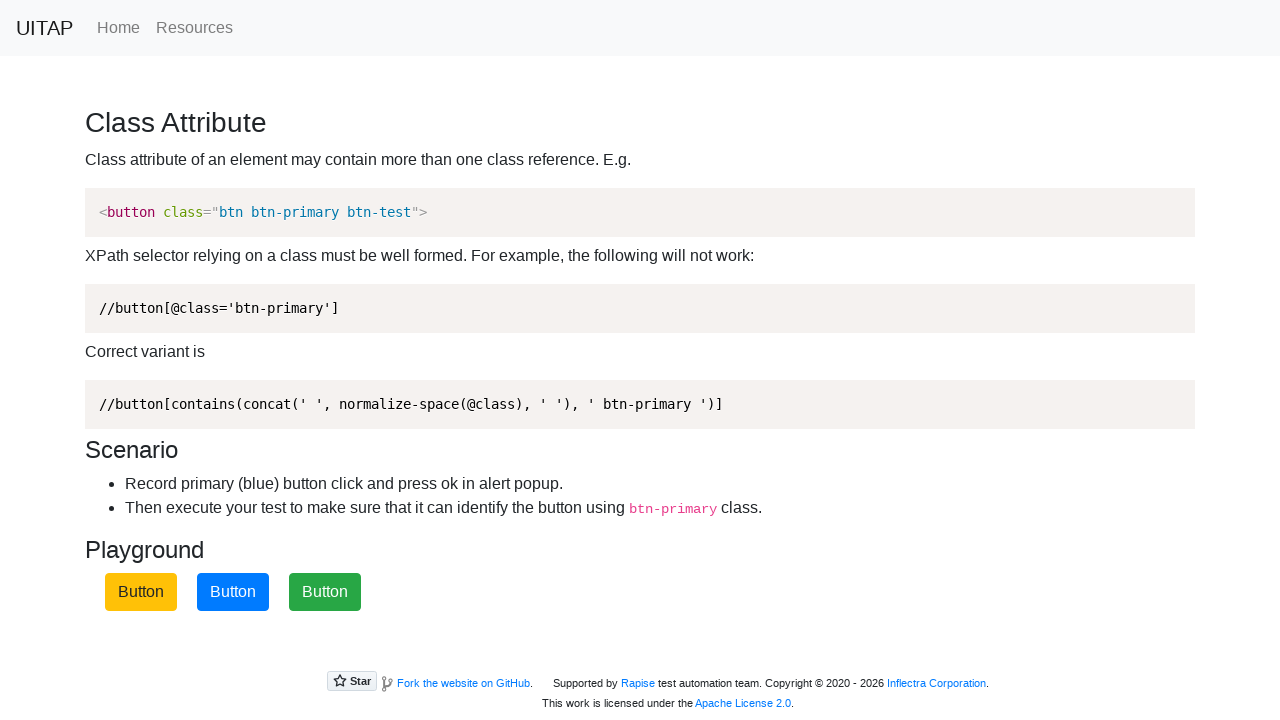

Navigated to UI testing playground class attribute page
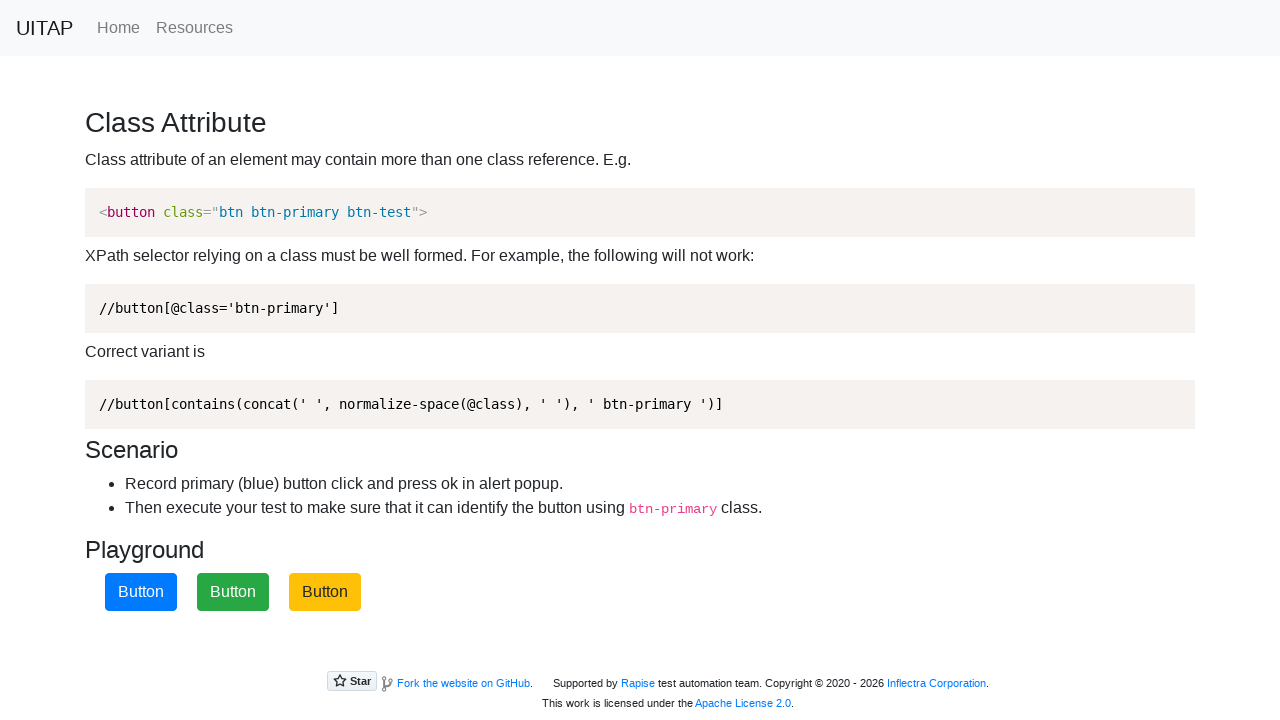

Clicked on the blue button with btn-primary class at (141, 592) on button.btn-primary
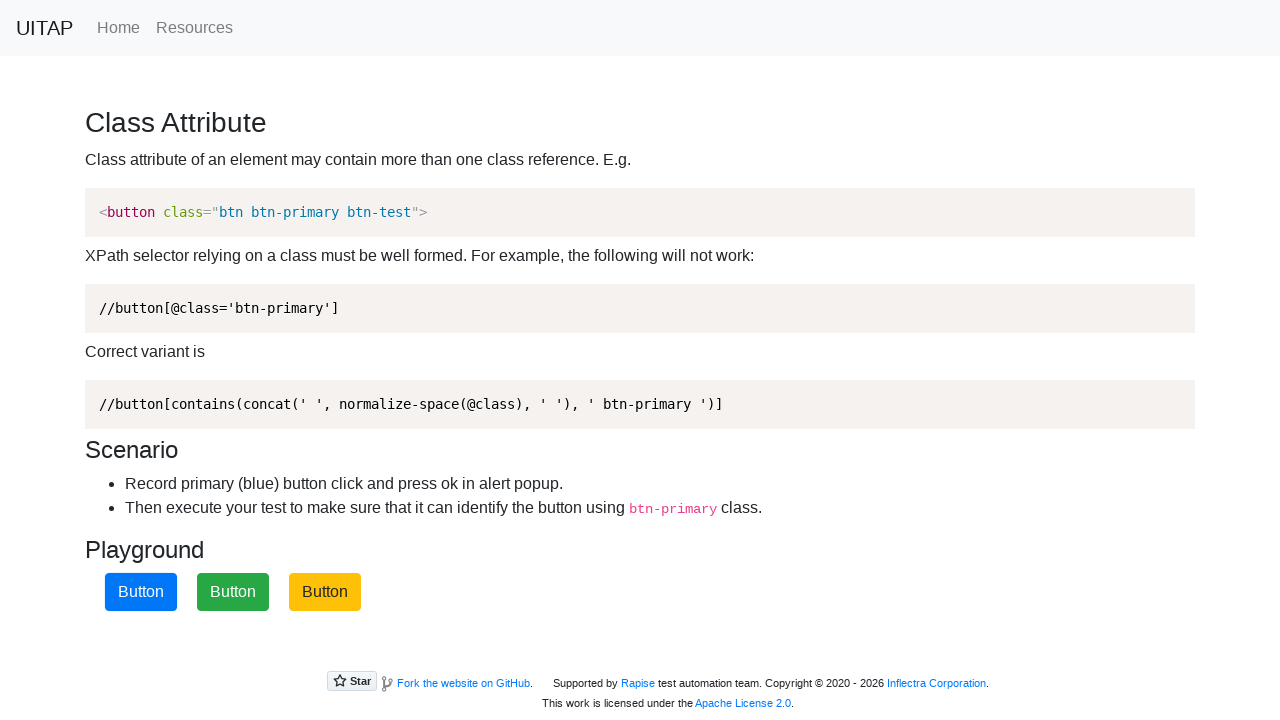

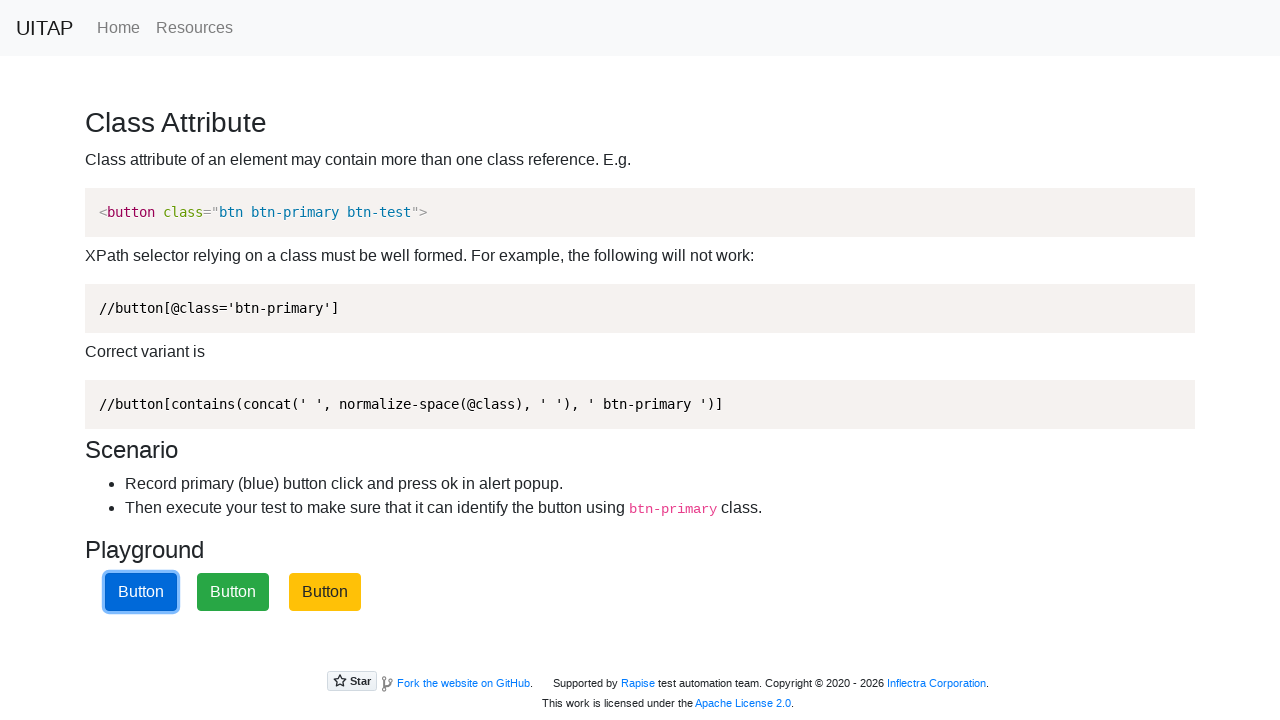